Tests the student registration form on DemoQA by filling in all fields including name, email, gender, phone number, subjects, hobbies, address, and state/city dropdowns, then verifies the submitted data appears correctly in the confirmation modal.

Starting URL: https://demoqa.com/automation-practice-form

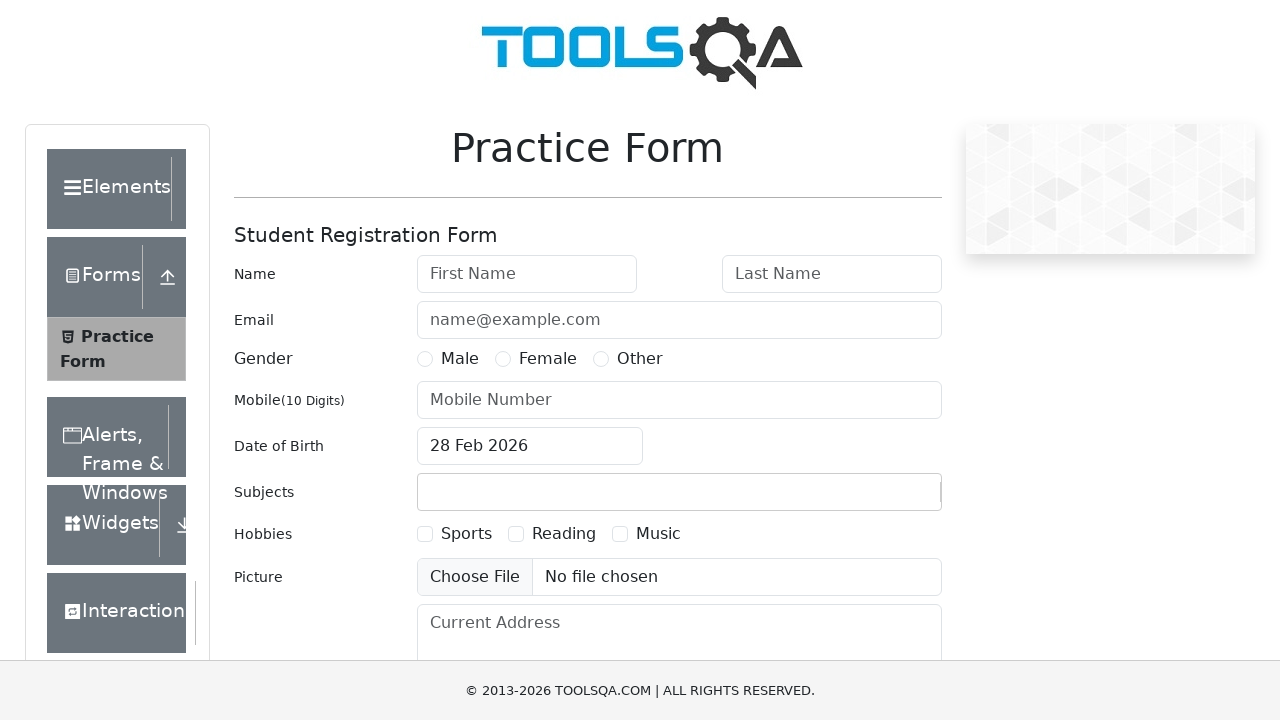

Filled first name field with 'Alex' on #firstName
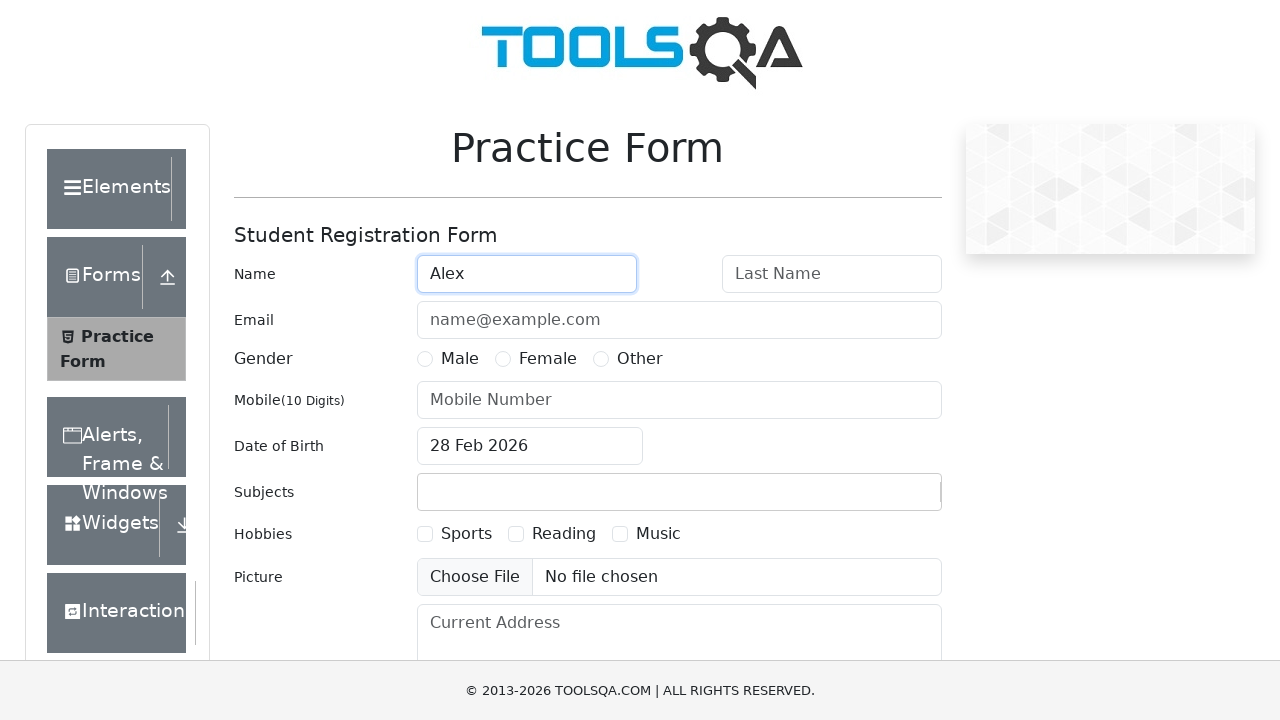

Filled last name field with 'Kirkorov' on #lastName
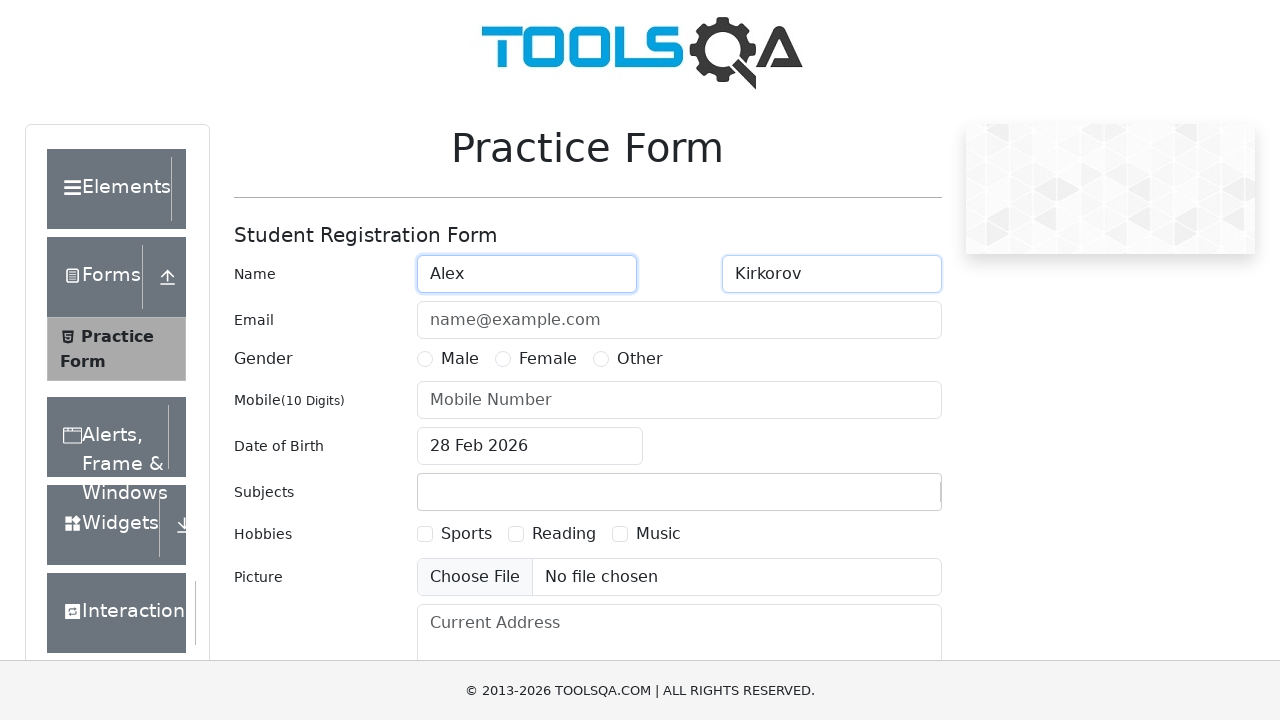

Filled email field with 'test@yandex.ru' on #userEmail
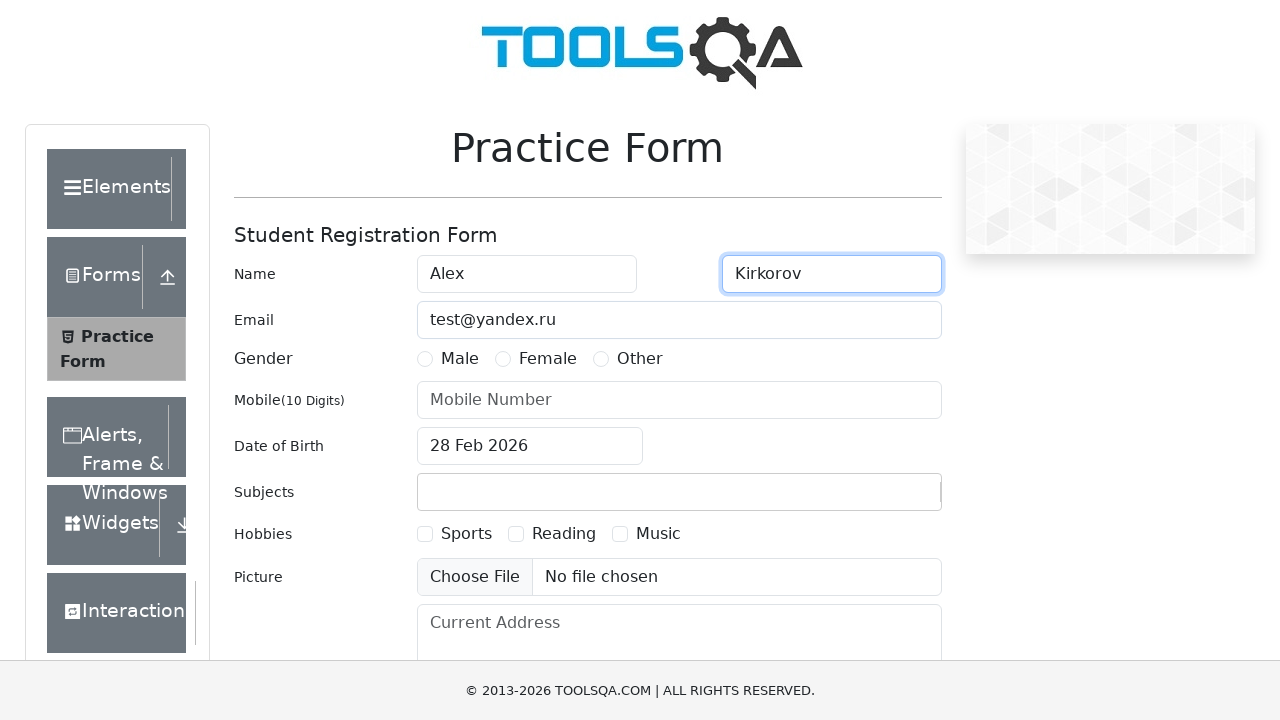

Selected Male gender option at (460, 359) on #genterWrapper > div.col-md-9.col-sm-12 > div:nth-child(1) > label
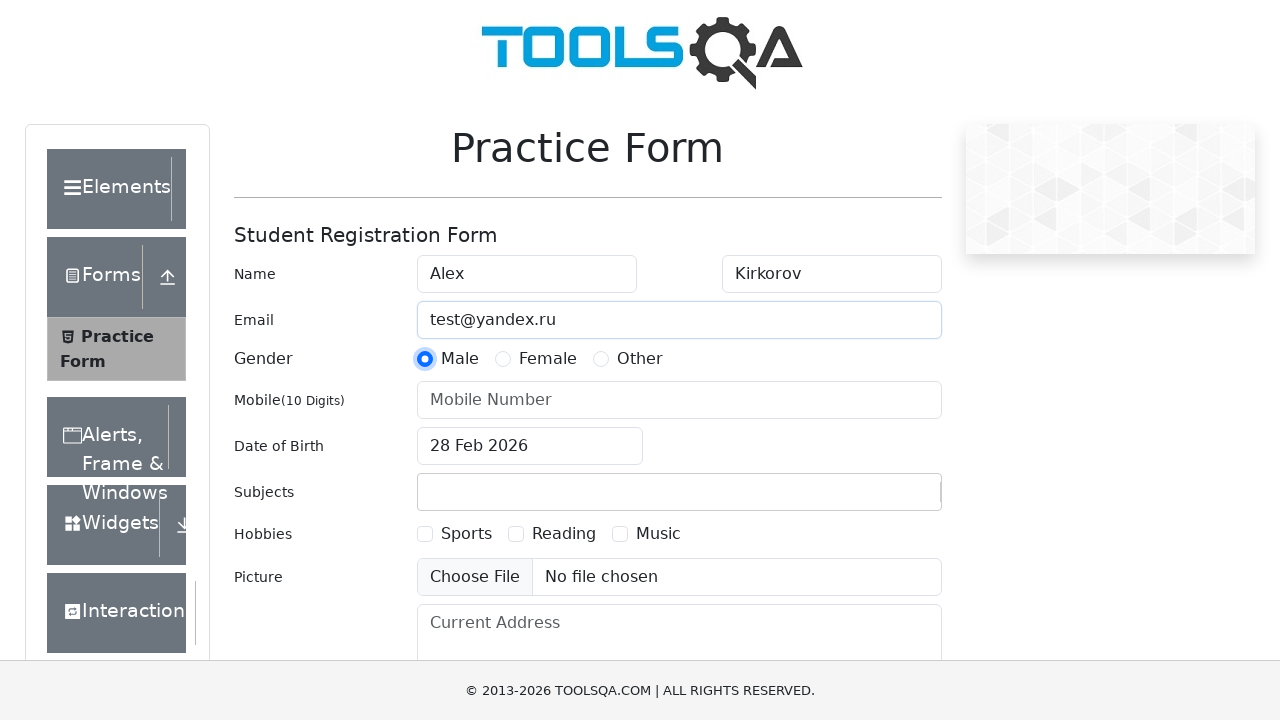

Filled mobile number field with '9042901111' on #userNumber
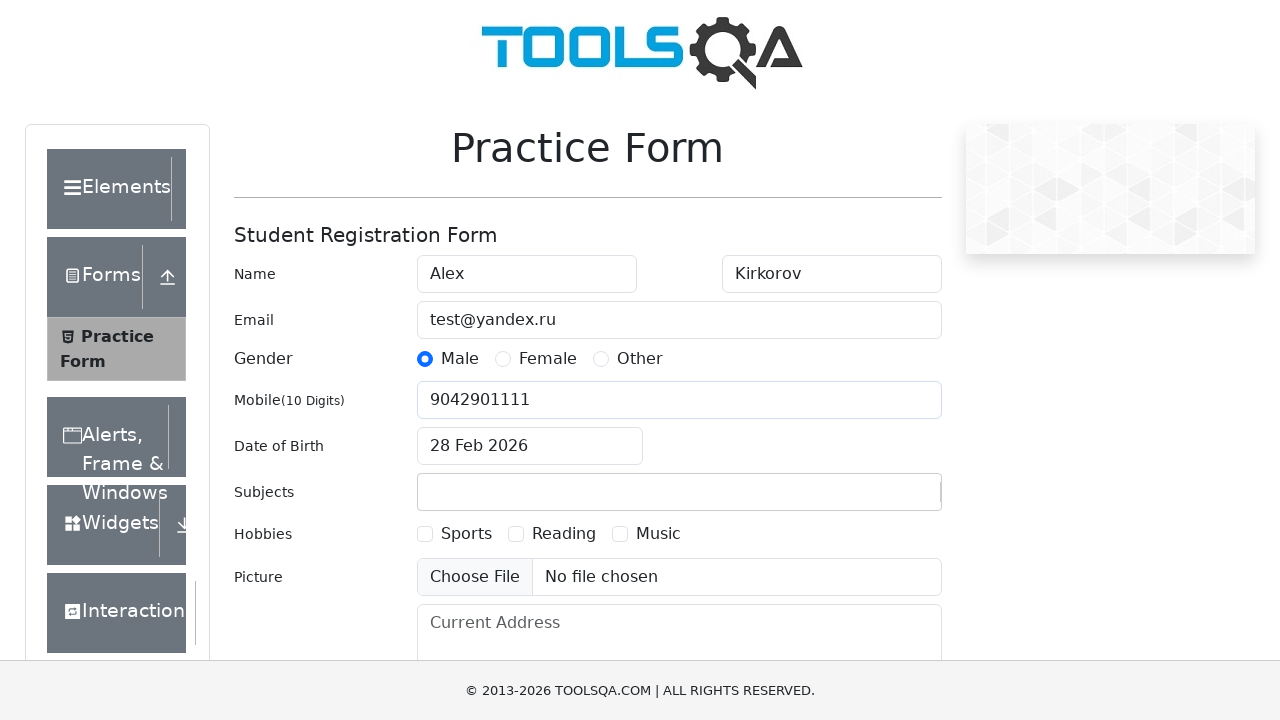

Entered 'Math' in subject field on #subjectsInput
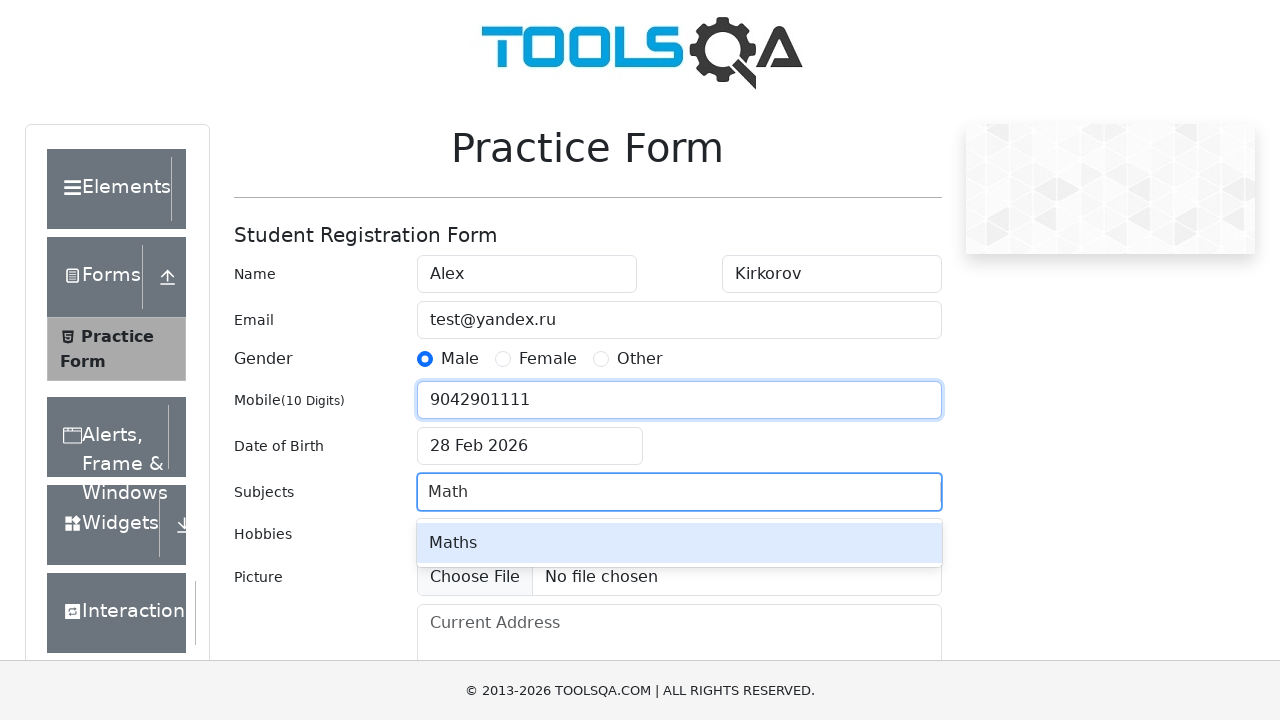

Pressed Enter to select Math subject on #subjectsInput
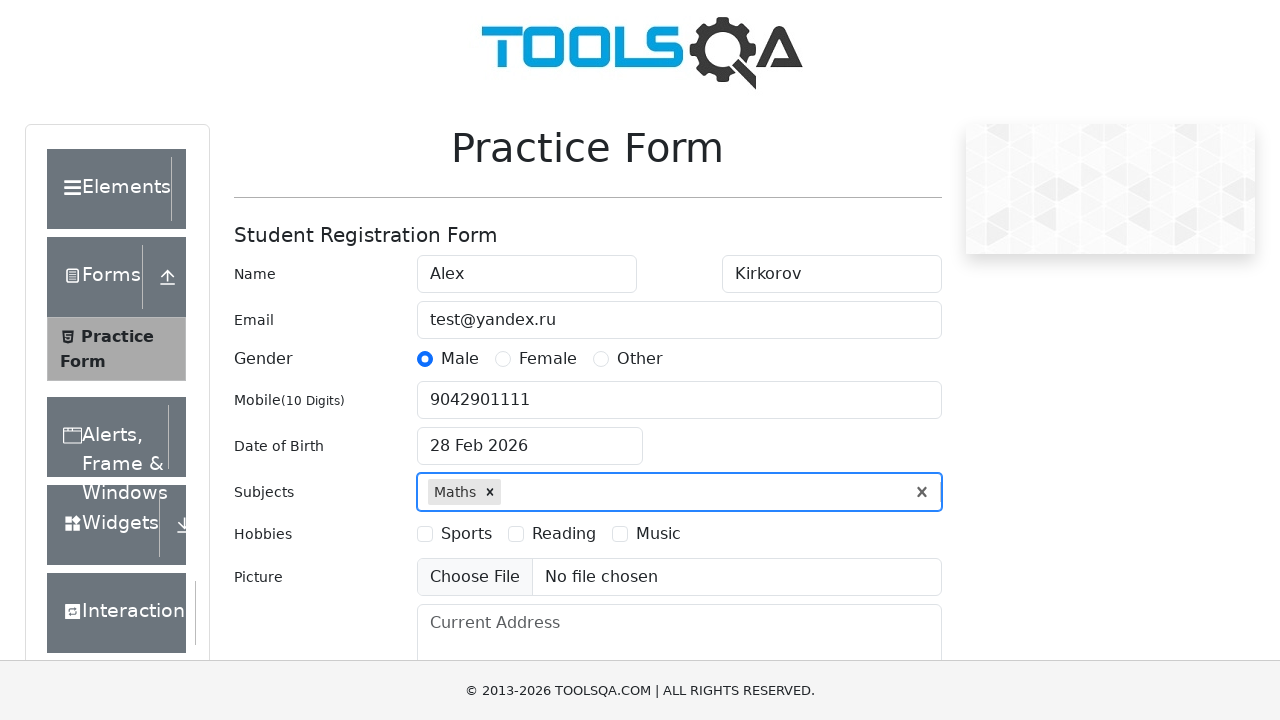

Selected Sports hobby checkbox at (466, 534) on #hobbiesWrapper > div.col-md-9.col-sm-12 > div:nth-child(1) > label
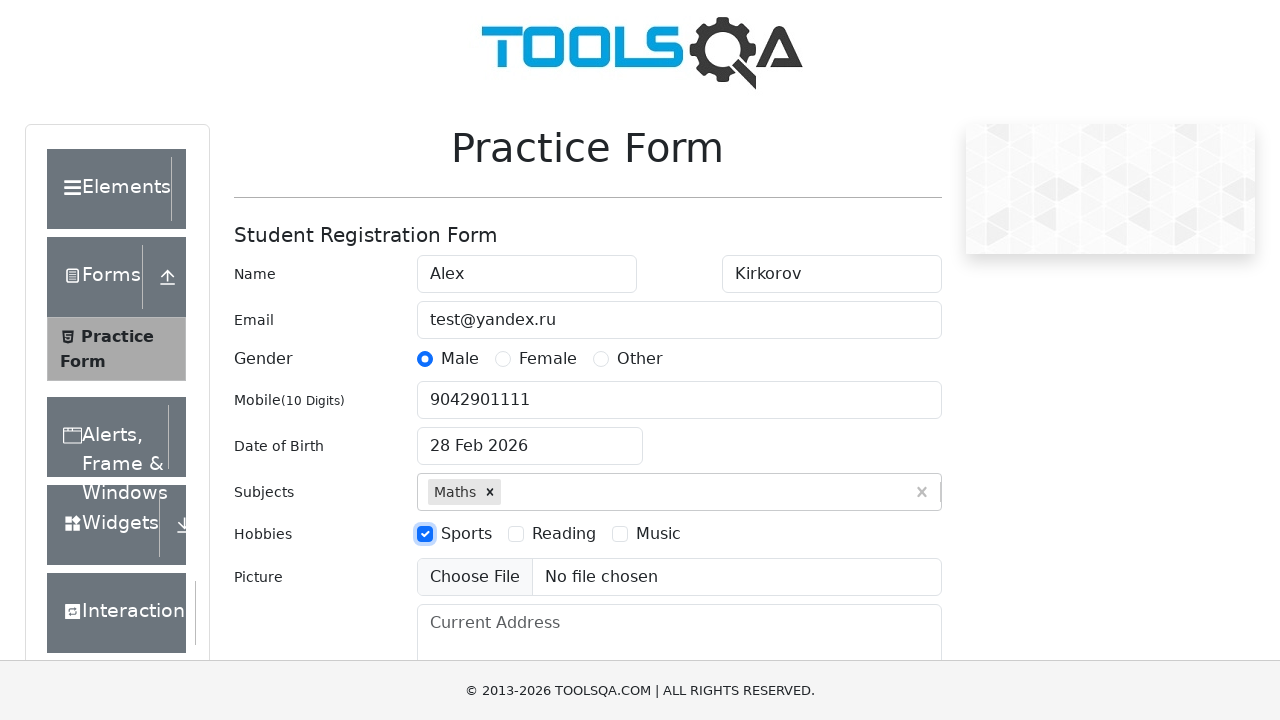

Filled current address field with '45 h, Some st, Some city' on #currentAddress
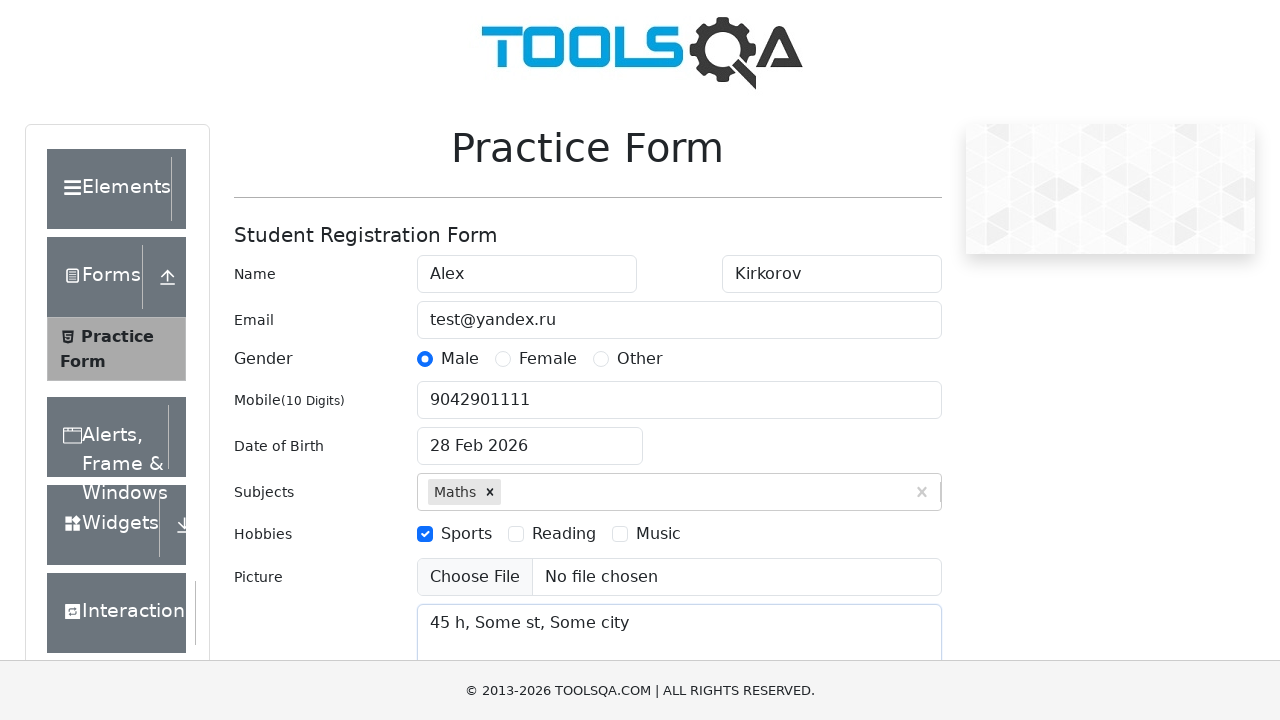

Entered 'NCR' in state selection field on #react-select-3-input
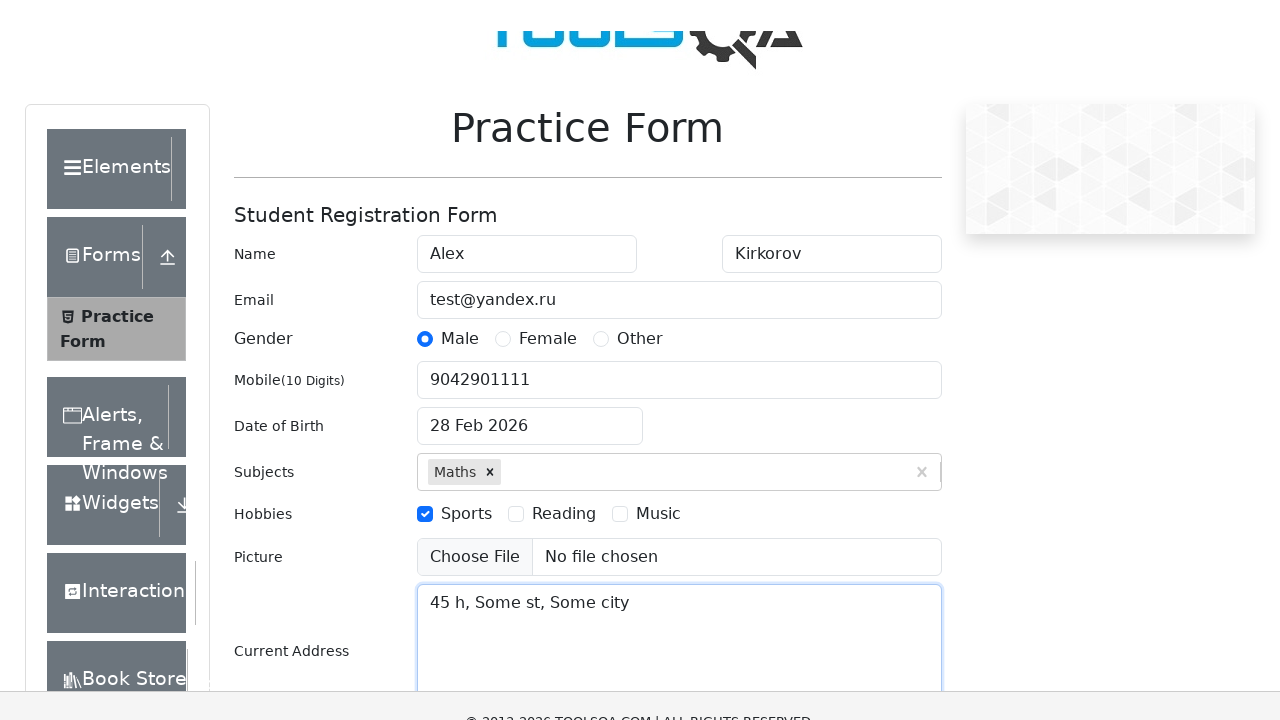

Pressed Enter to select NCR state on #react-select-3-input
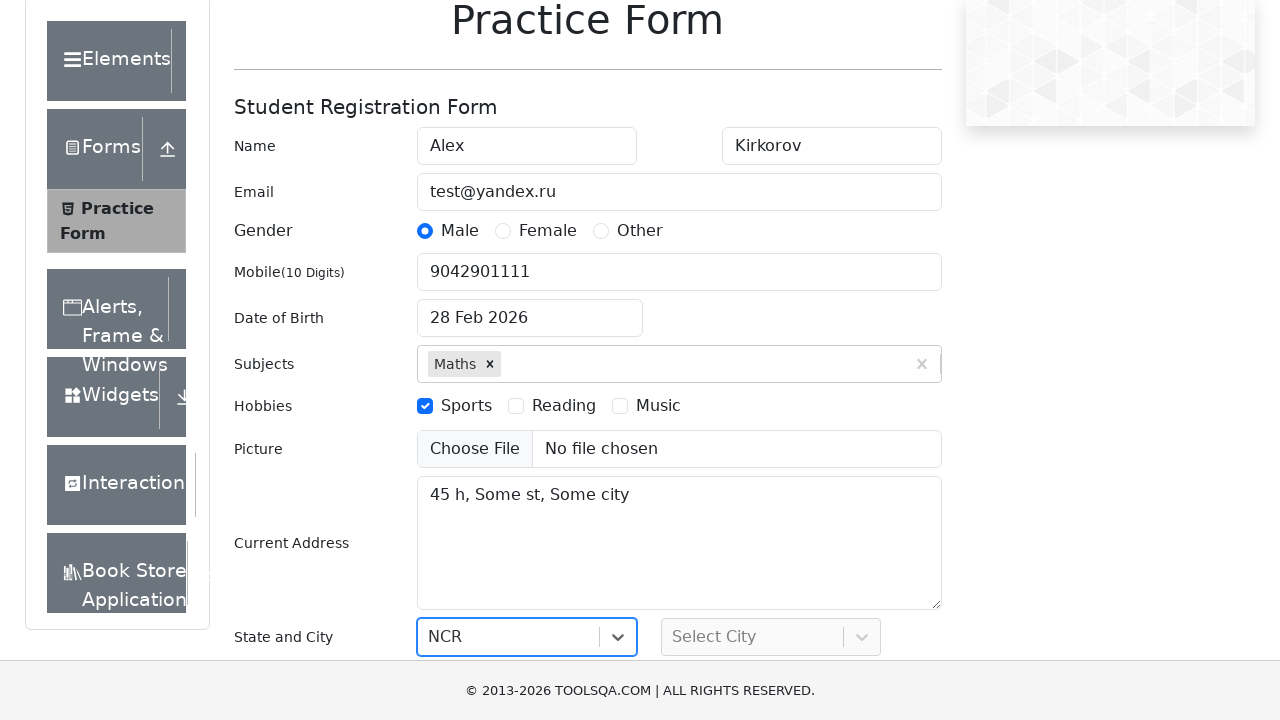

Entered 'Noida' in city selection field on #react-select-4-input
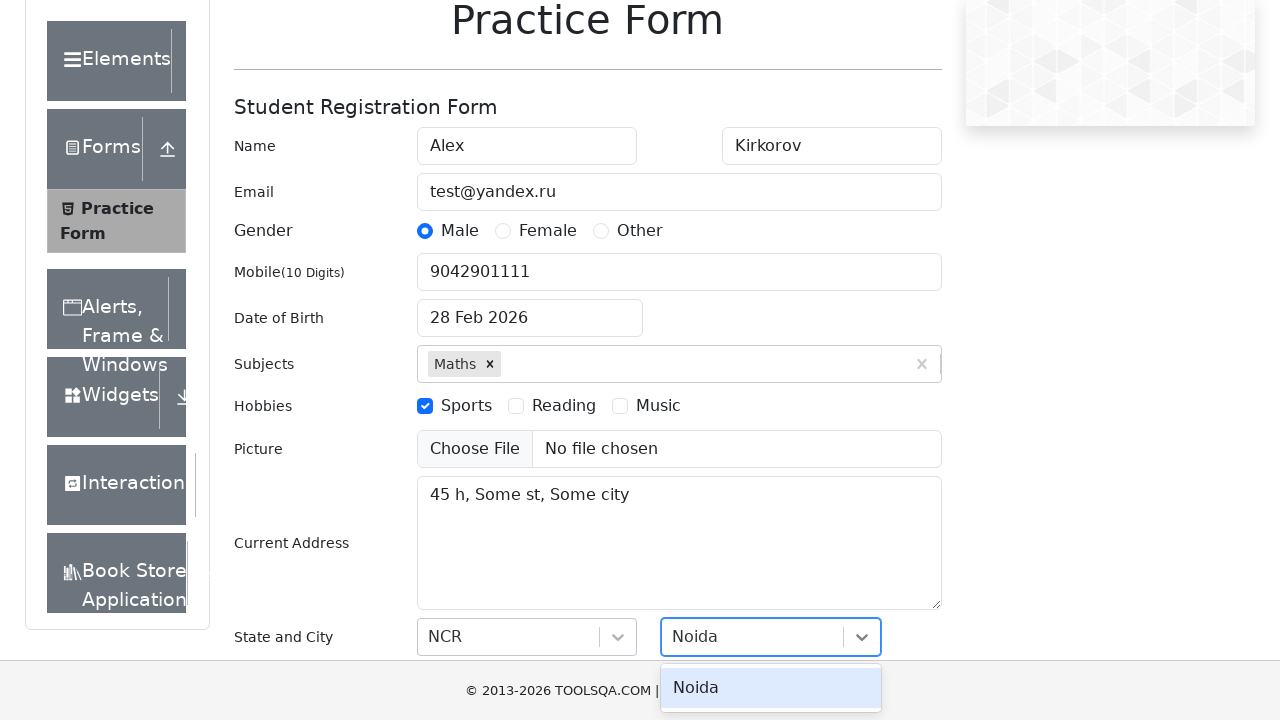

Pressed Enter to select Noida city on #react-select-4-input
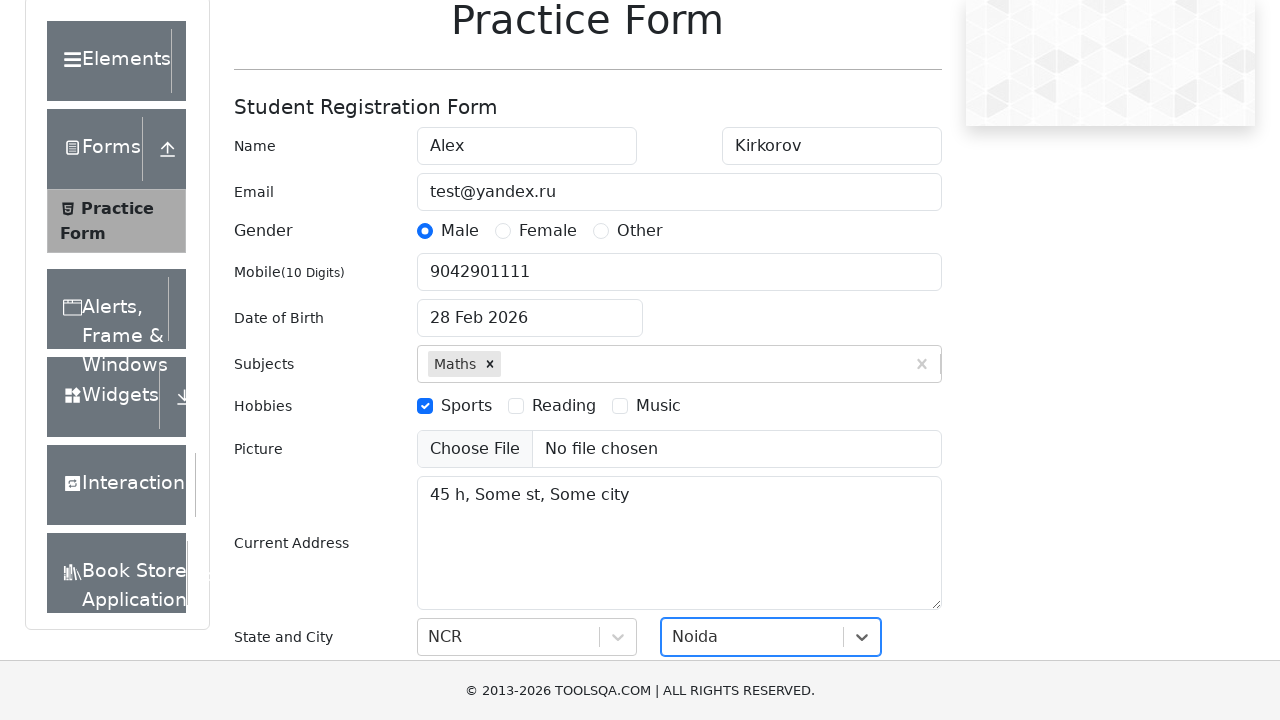

Pressed Enter to submit the registration form on #submit
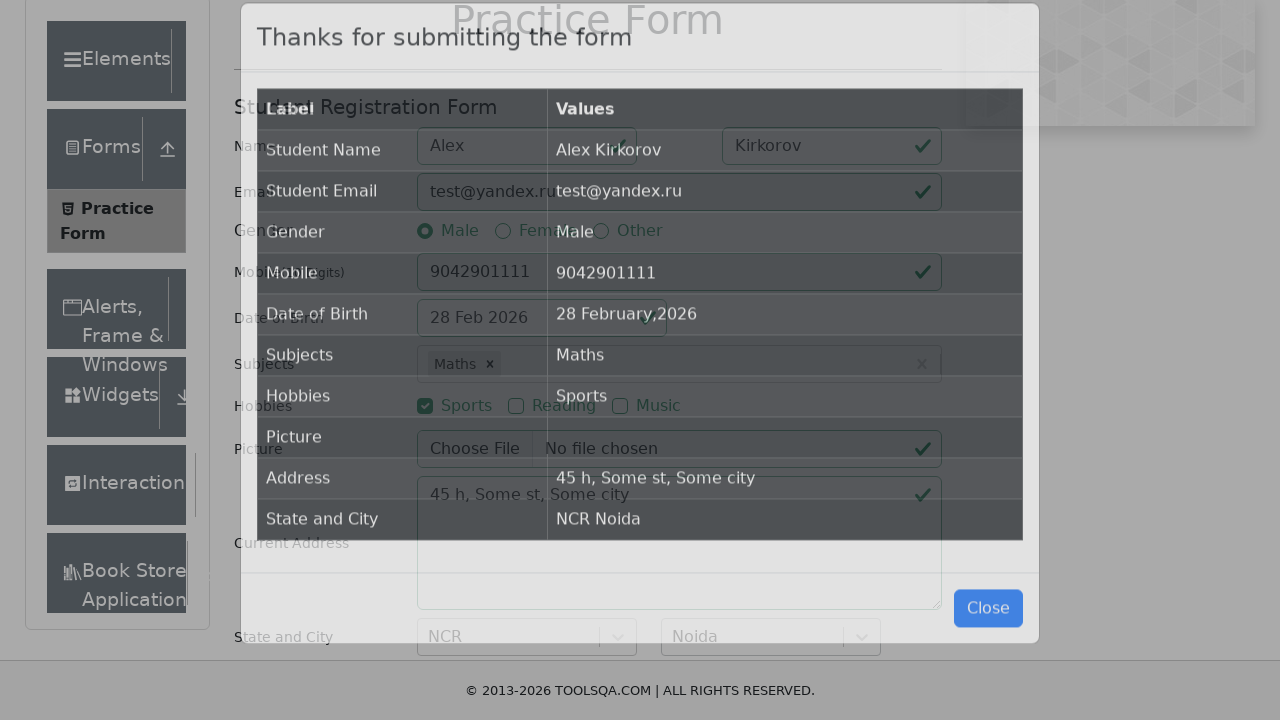

Confirmation modal appeared with submitted student data
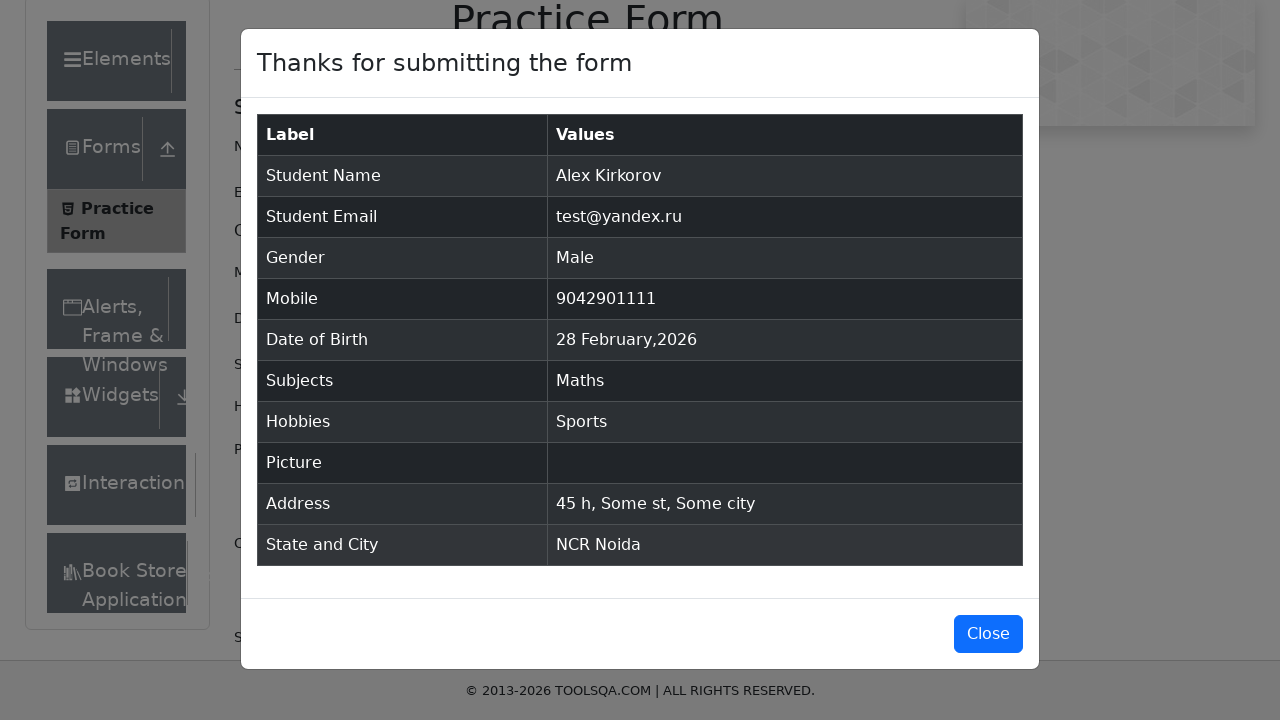

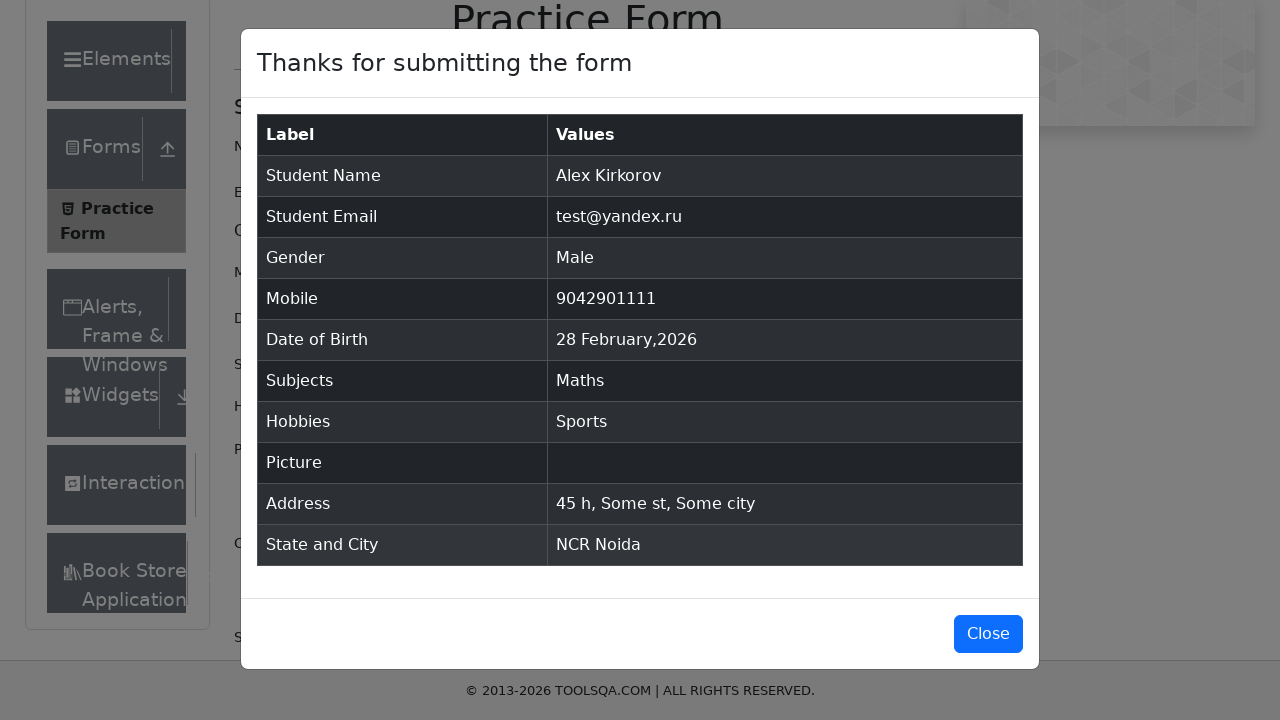